Navigates to a frames demo page, switches to a frame by index, and retrieves text from an element within the frame

Starting URL: https://demoqa.com/frames

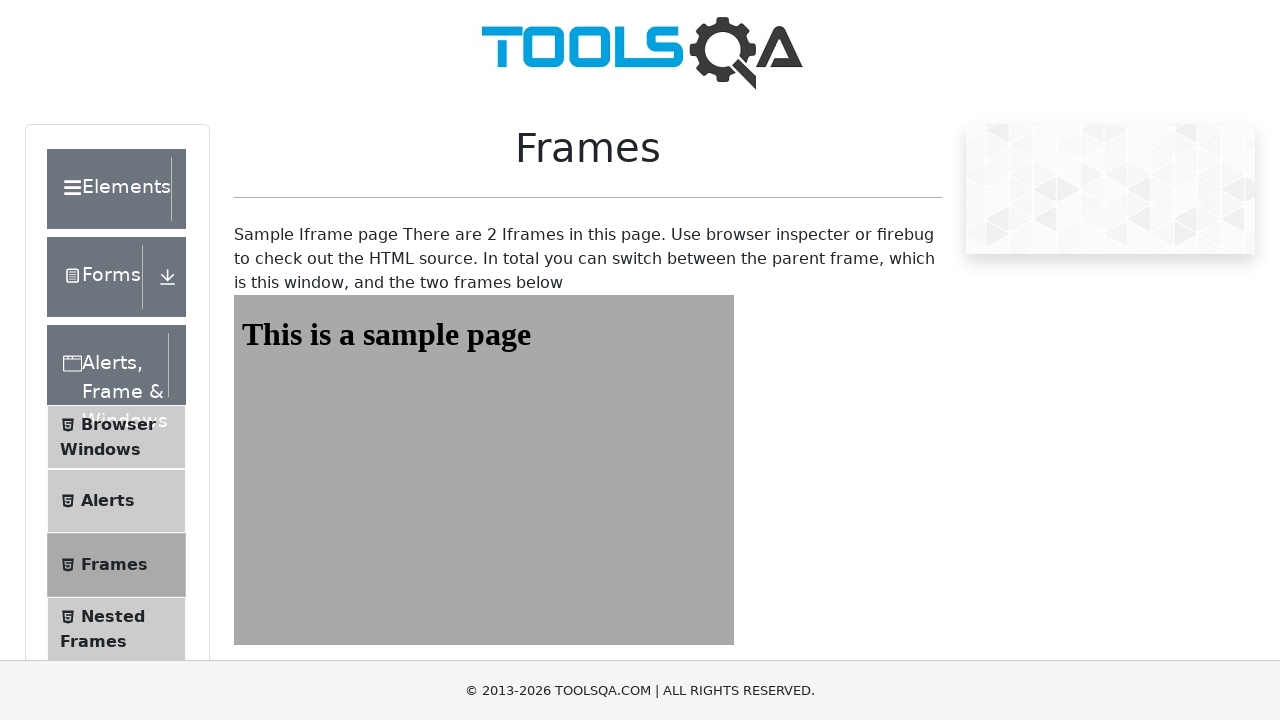

Navigated to frames demo page
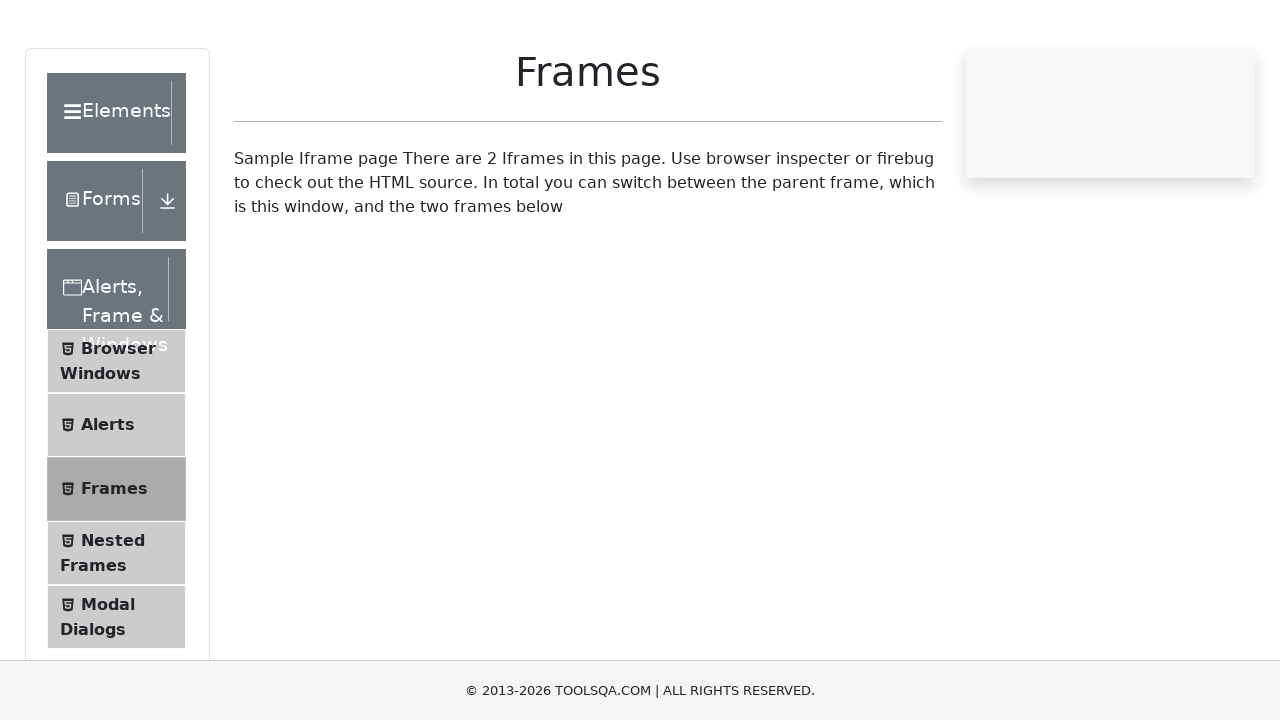

Located iframe at index 1
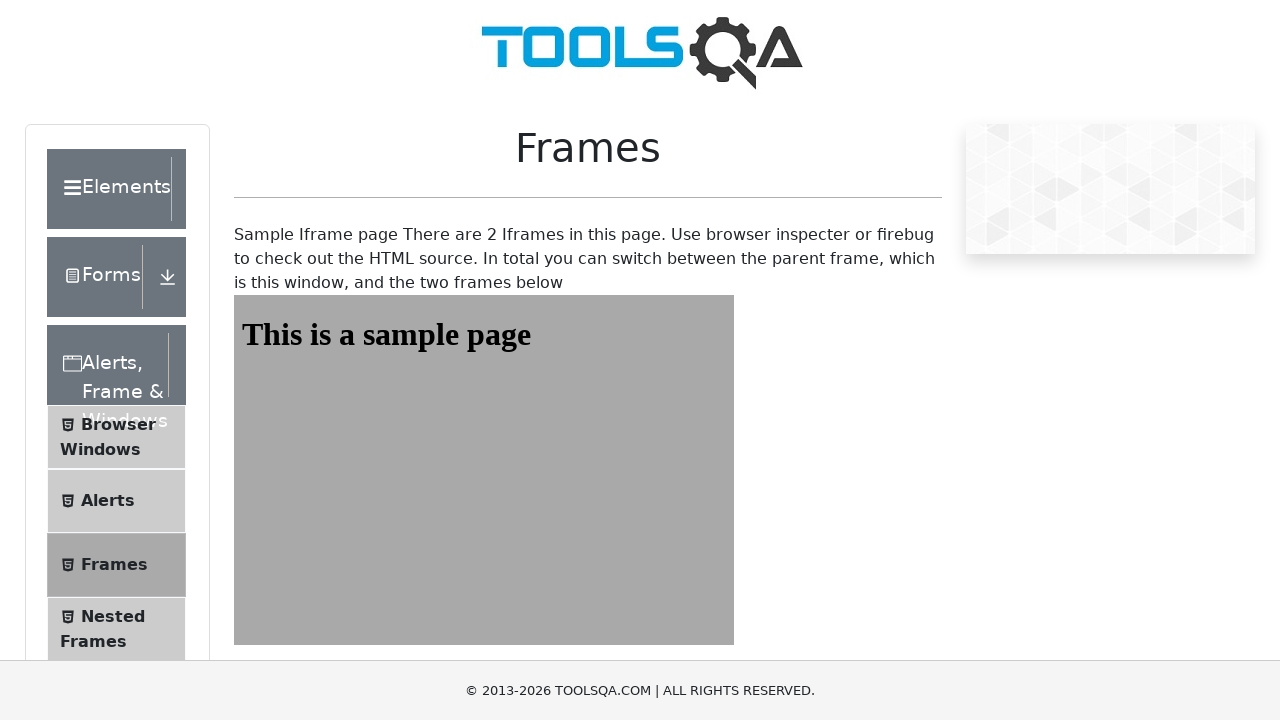

Retrieved text from h1#sampleHeading element within frame
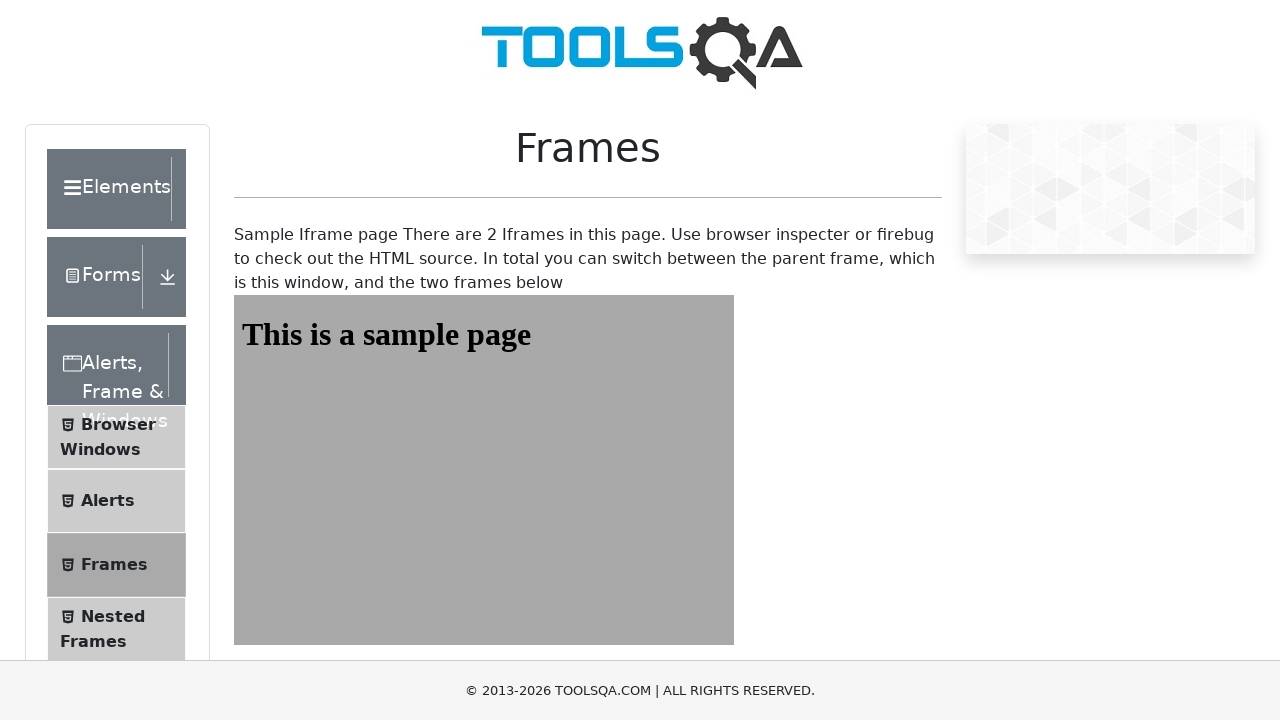

Printed heading text: This is a sample page
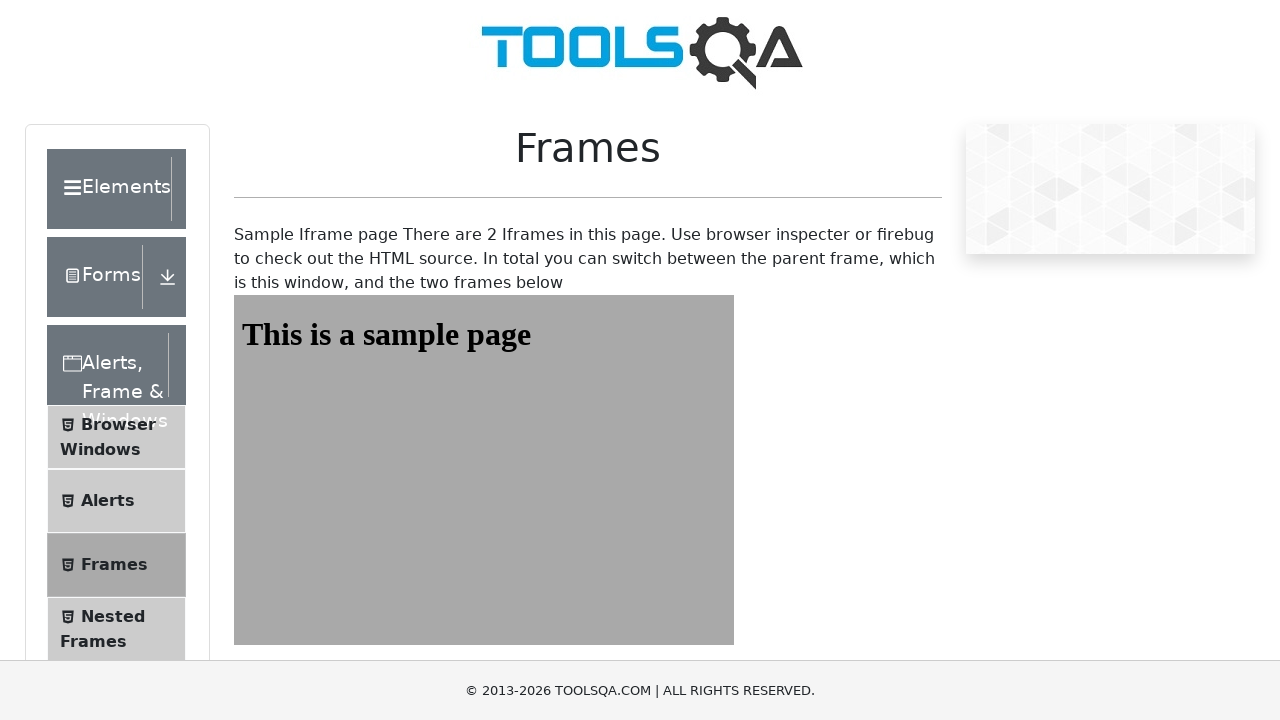

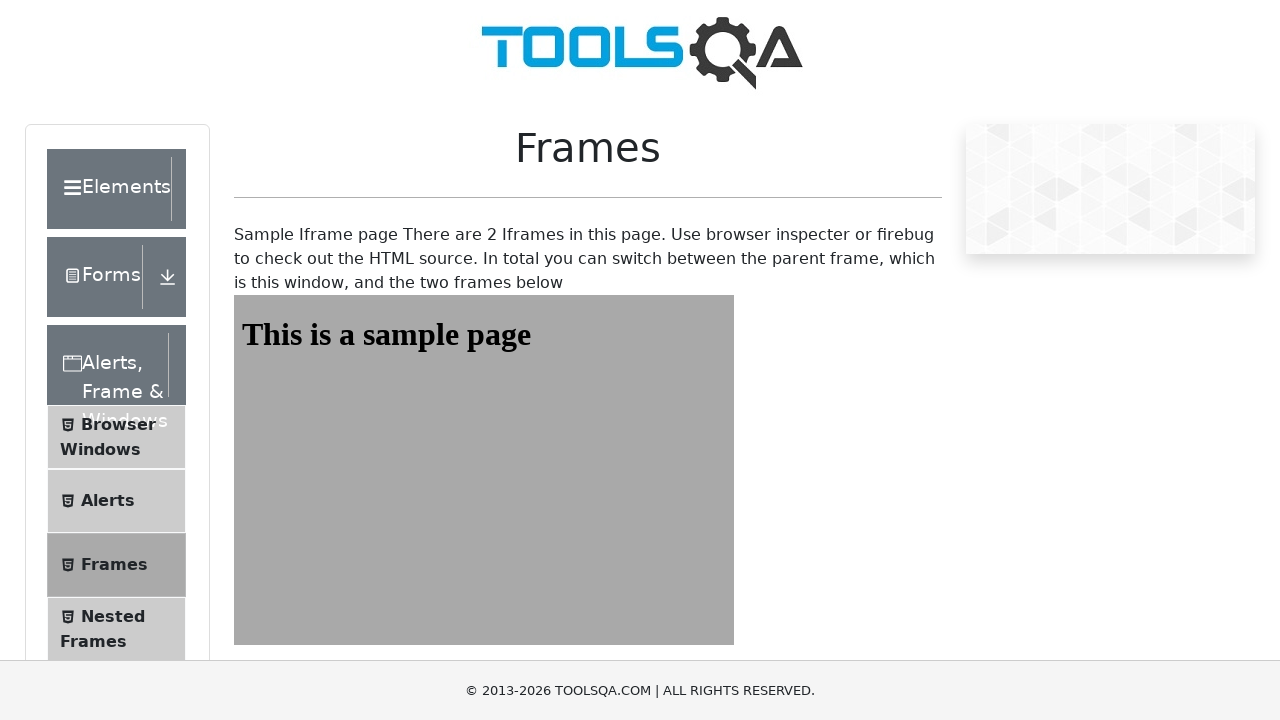